Tests file download functionality by clicking download button

Starting URL: http://demo.automationtesting.in/FileDownload.html

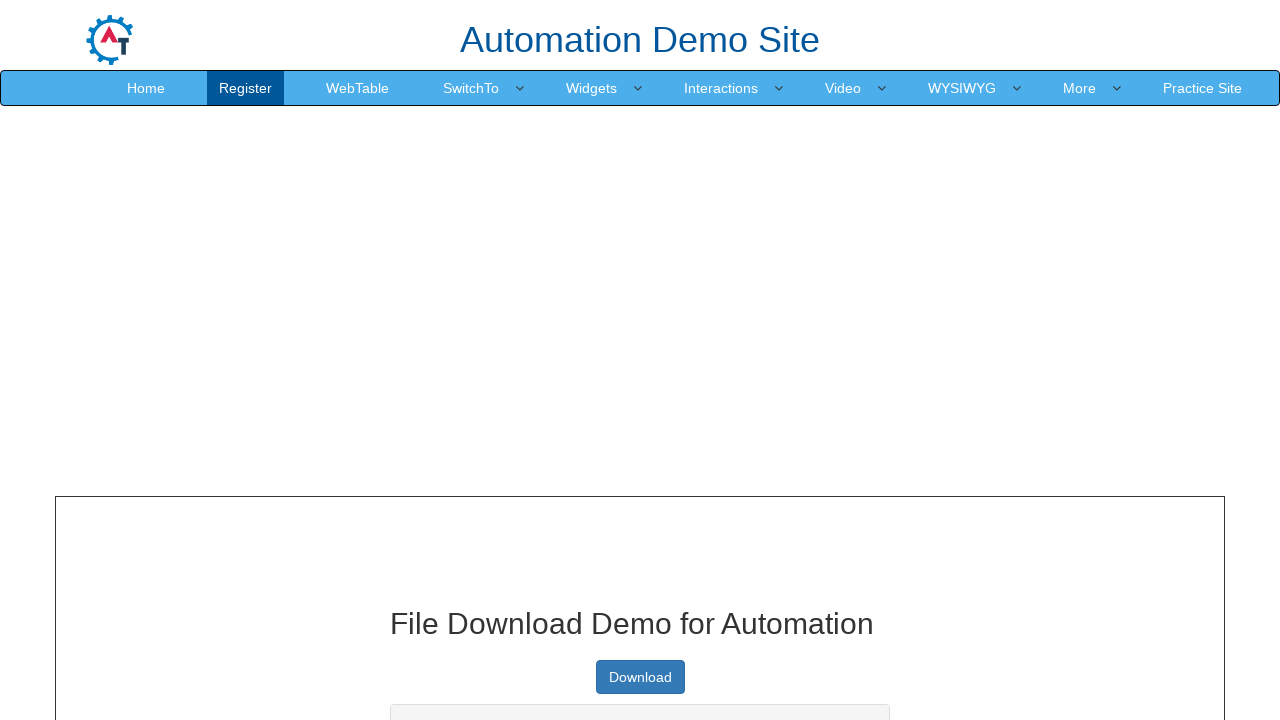

Clicked download button and file download initiated at (640, 677) on a.btn.btn-primary
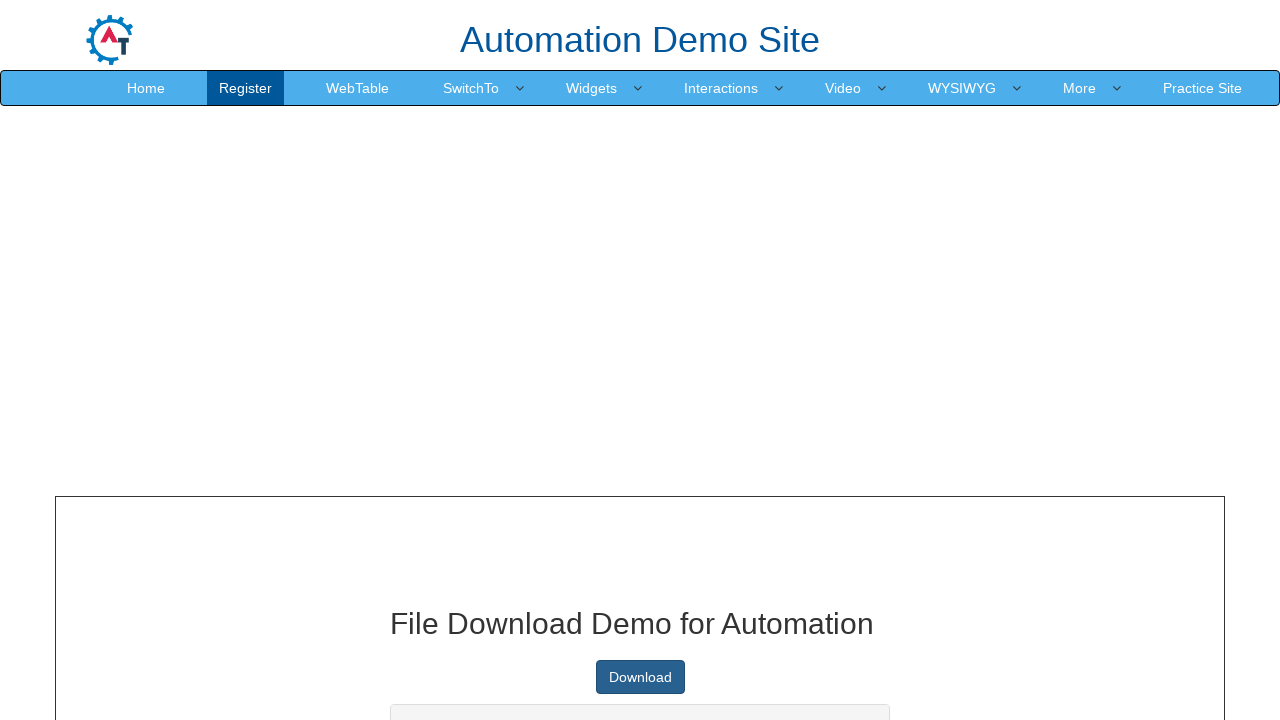

Download object captured
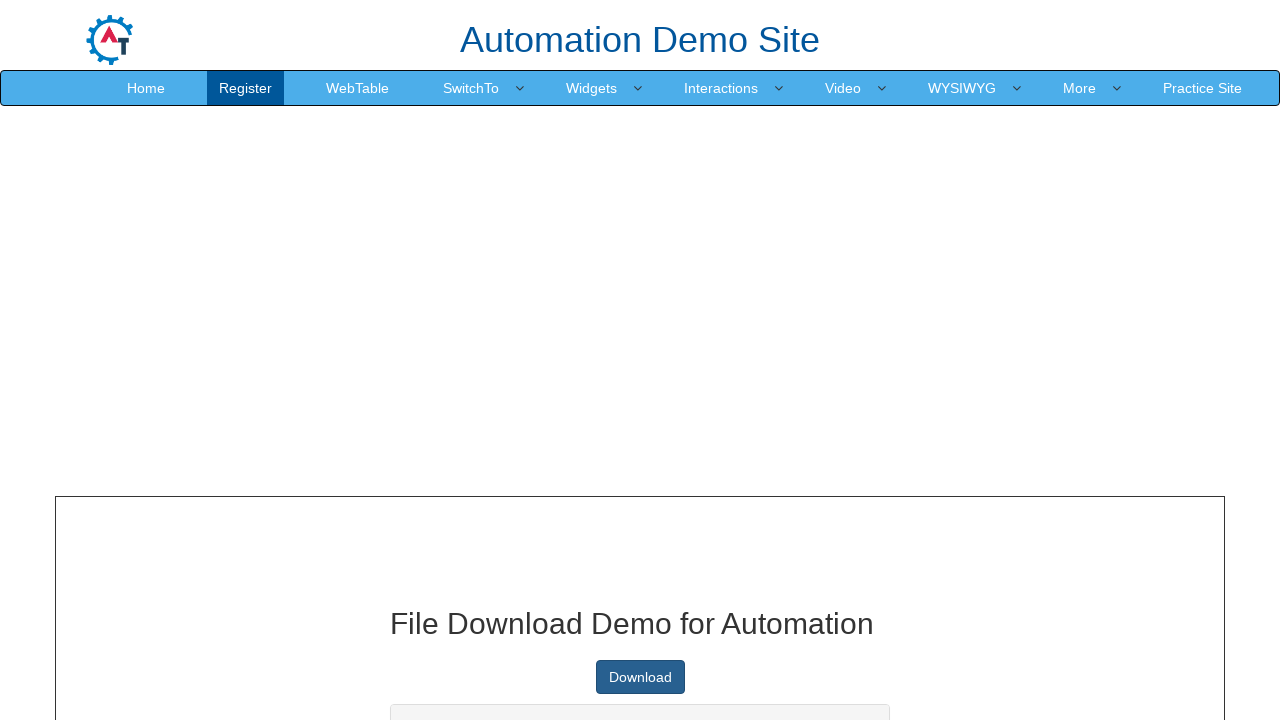

Printed download URL: https://raw.githubusercontent.com/KrishnaSakinala/AutomationTesting/master/samplefile.pdf
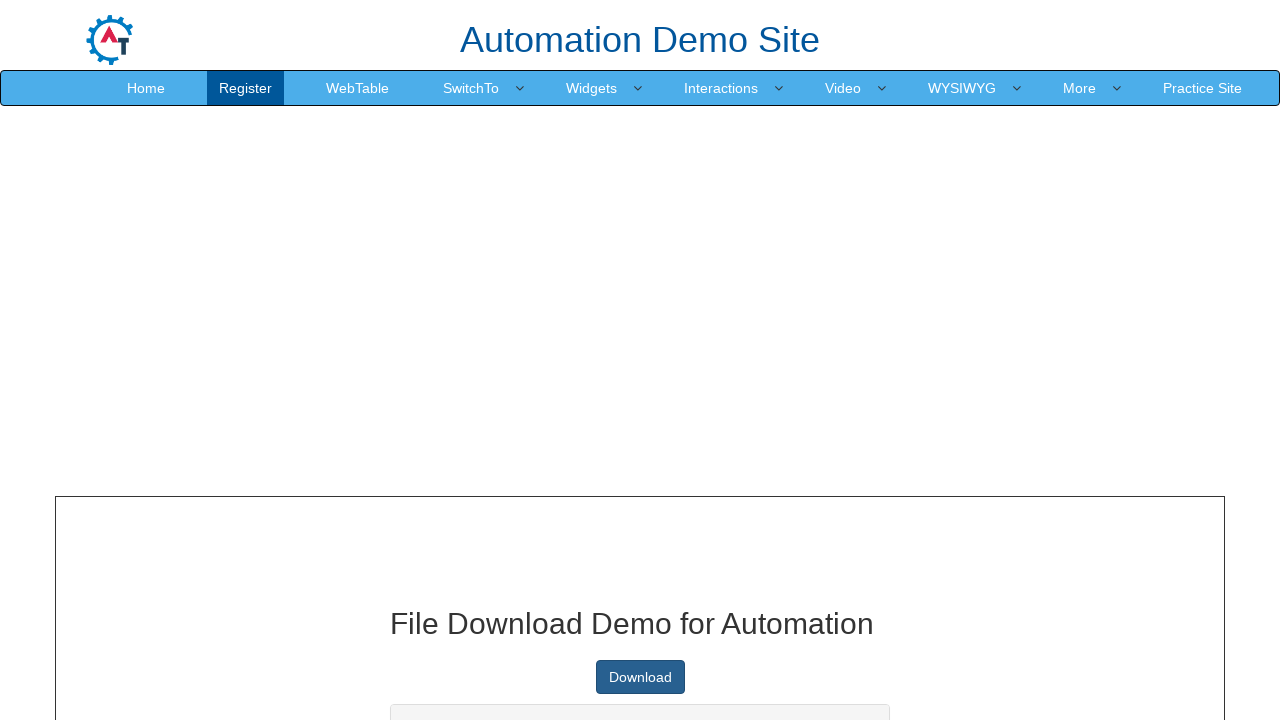

Printed suggested filename: samplefile.pdf
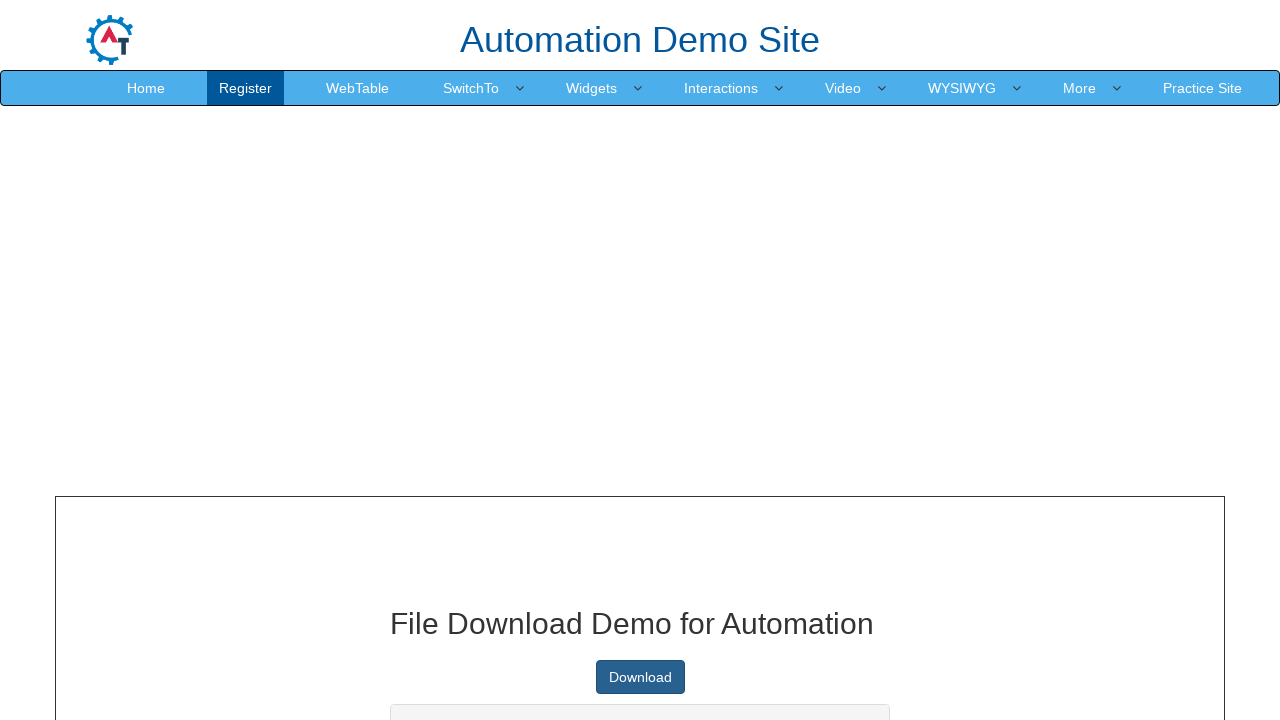

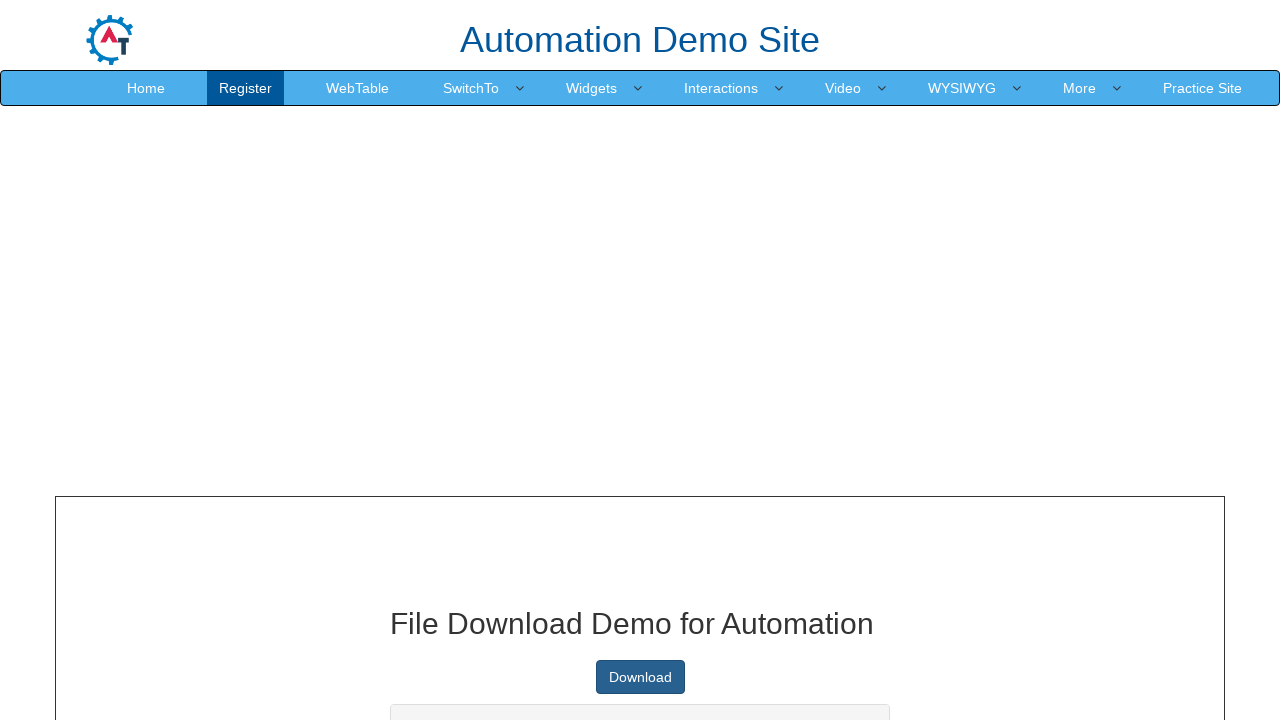